Tests that clicking the "Make Appointment" button when not logged in redirects the user to the login page and displays the login form.

Starting URL: https://katalon-demo-cura.herokuapp.com/

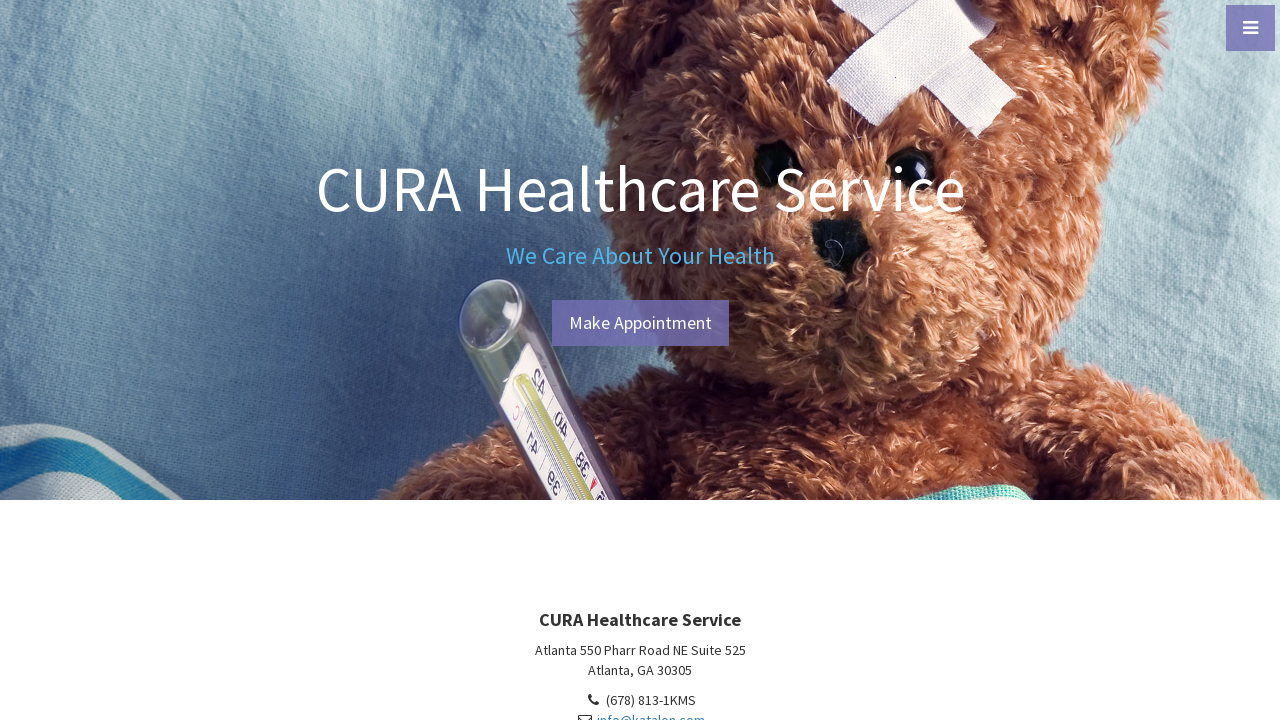

Navigated to CURA demo homepage
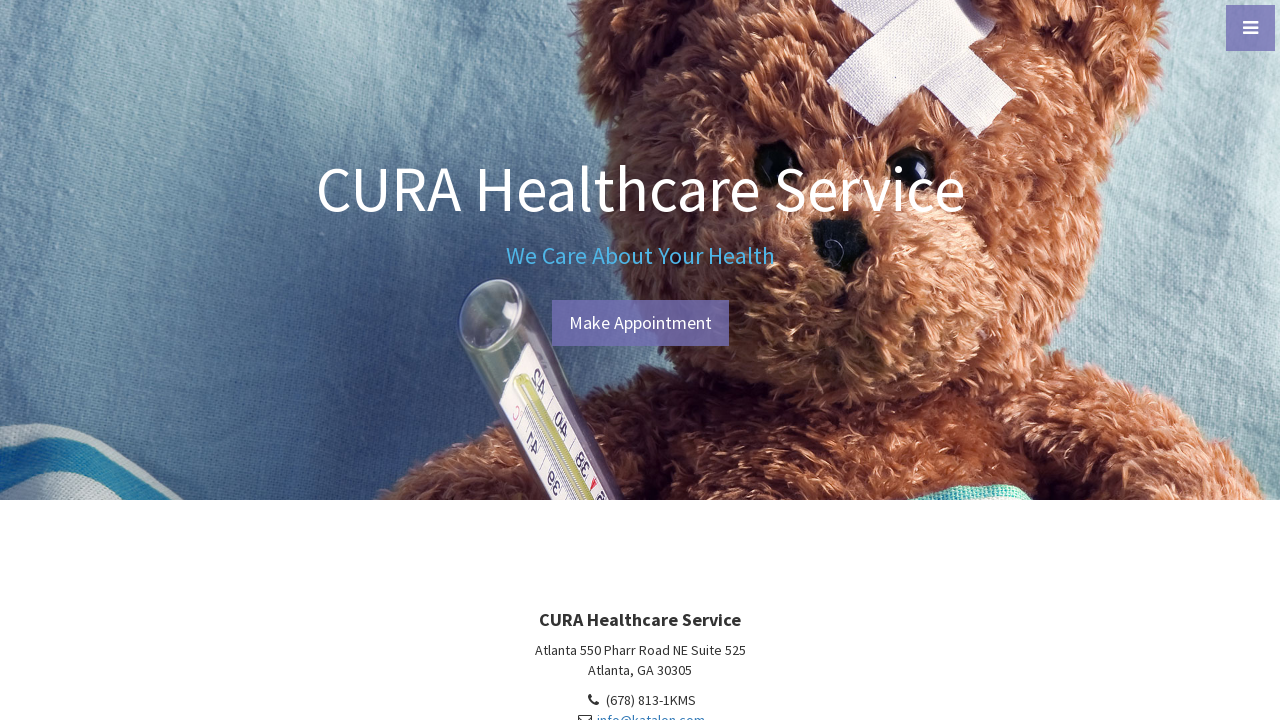

Clicked 'Make Appointment' button while not logged in at (640, 323) on #btn-make-appointment
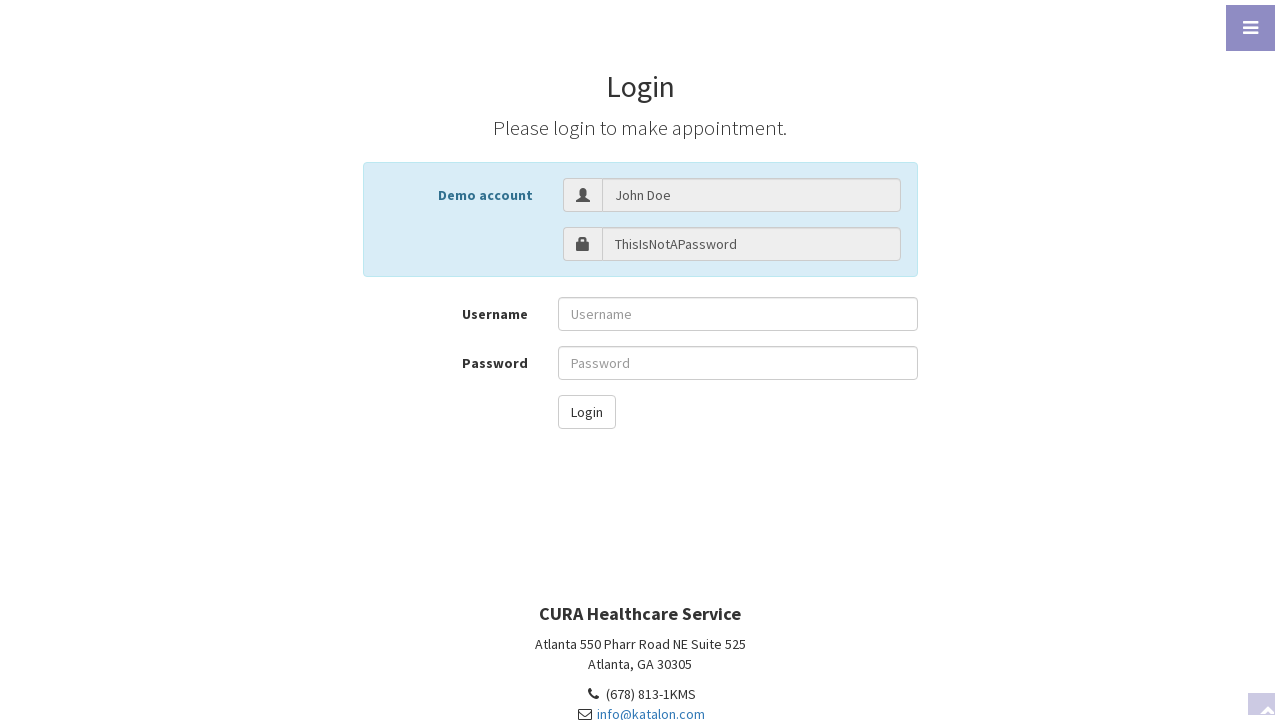

Redirected to login page (profile.php#login)
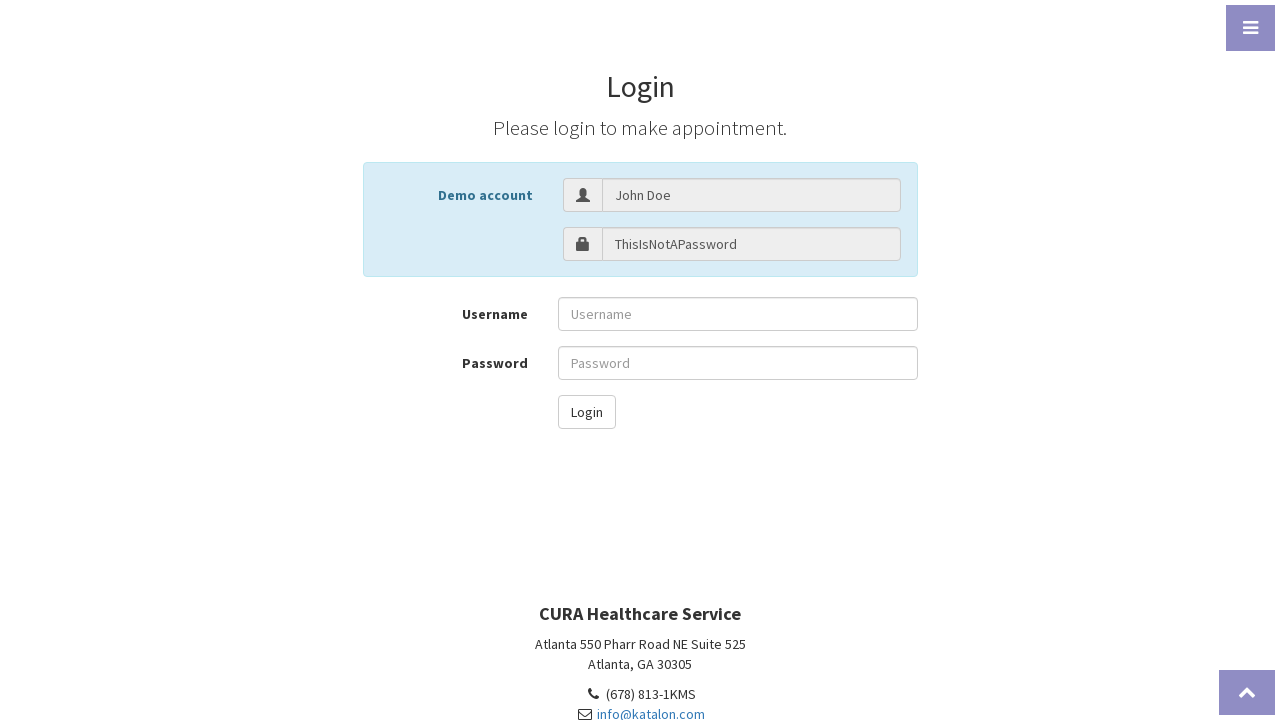

Login form loaded and displayed
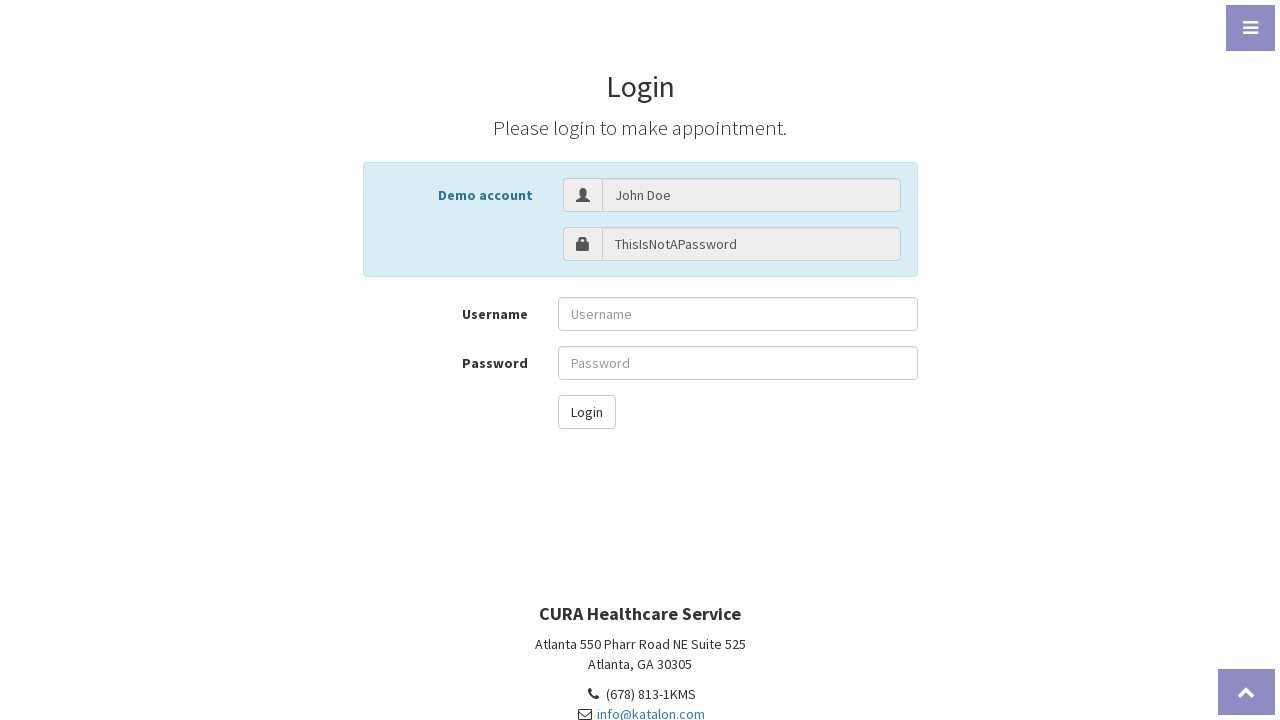

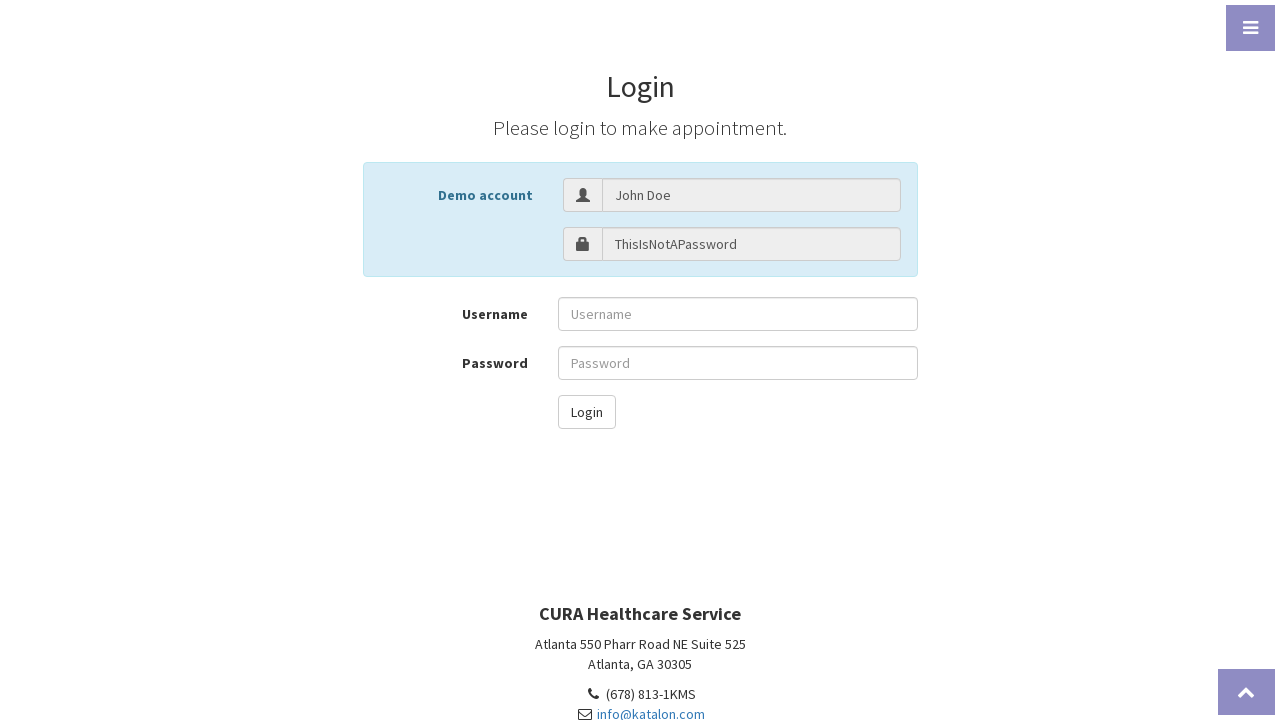